Tests multiple key press combinations by pressing Ctrl+Shift+1 on a keyboard shortcut test page to verify complex keyboard interactions work correctly.

Starting URL: https://www.selenium.dev/selenium/web/keyboard_shortcut.html

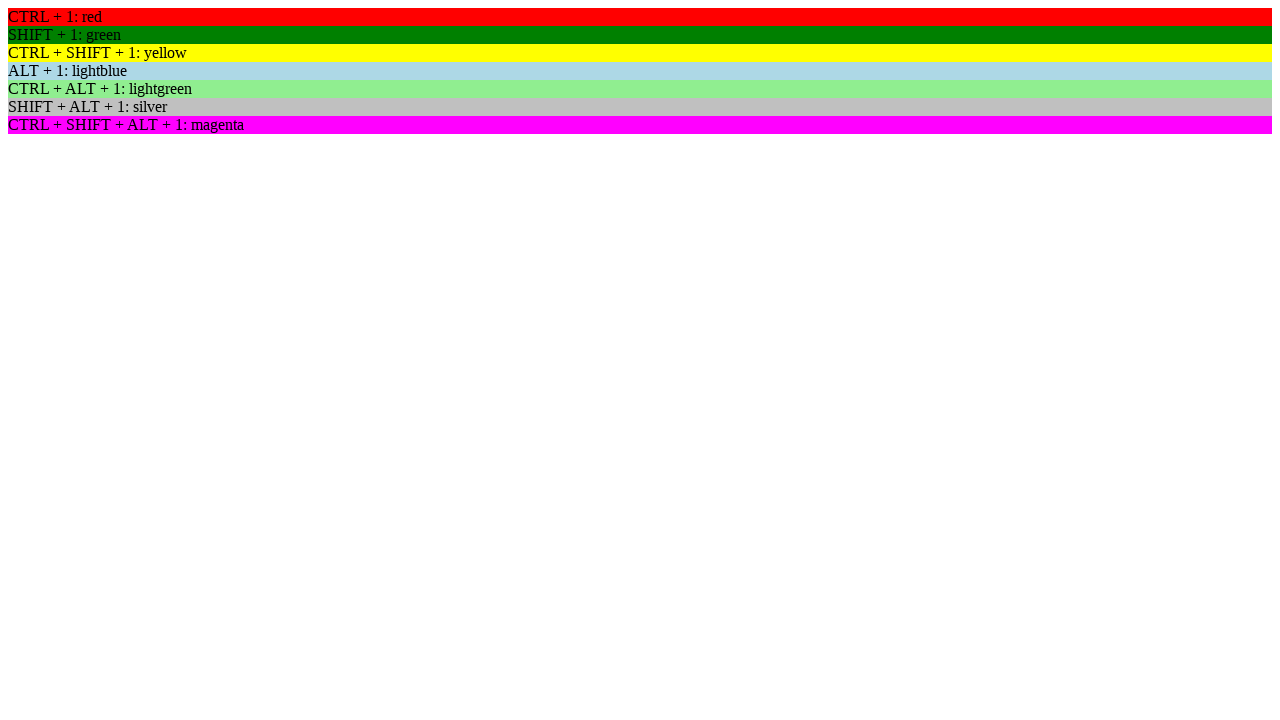

Pressed Control key down
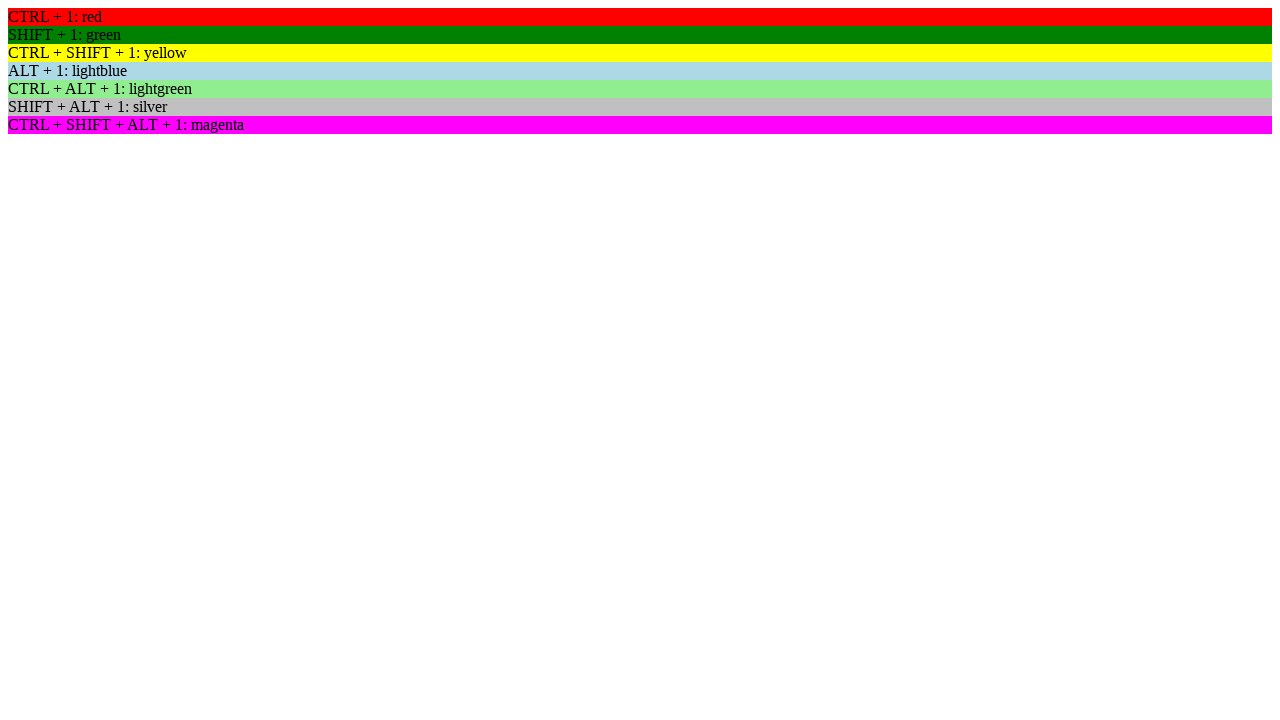

Pressed Shift key down
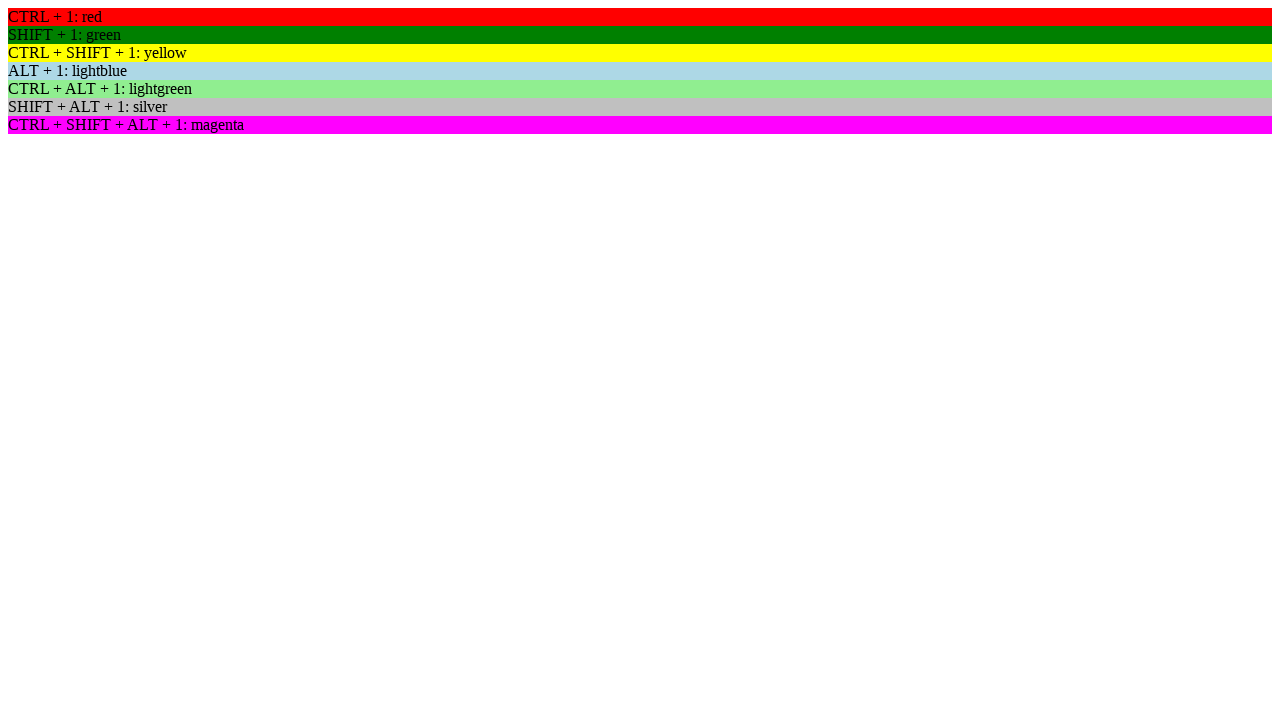

Pressed 1 key
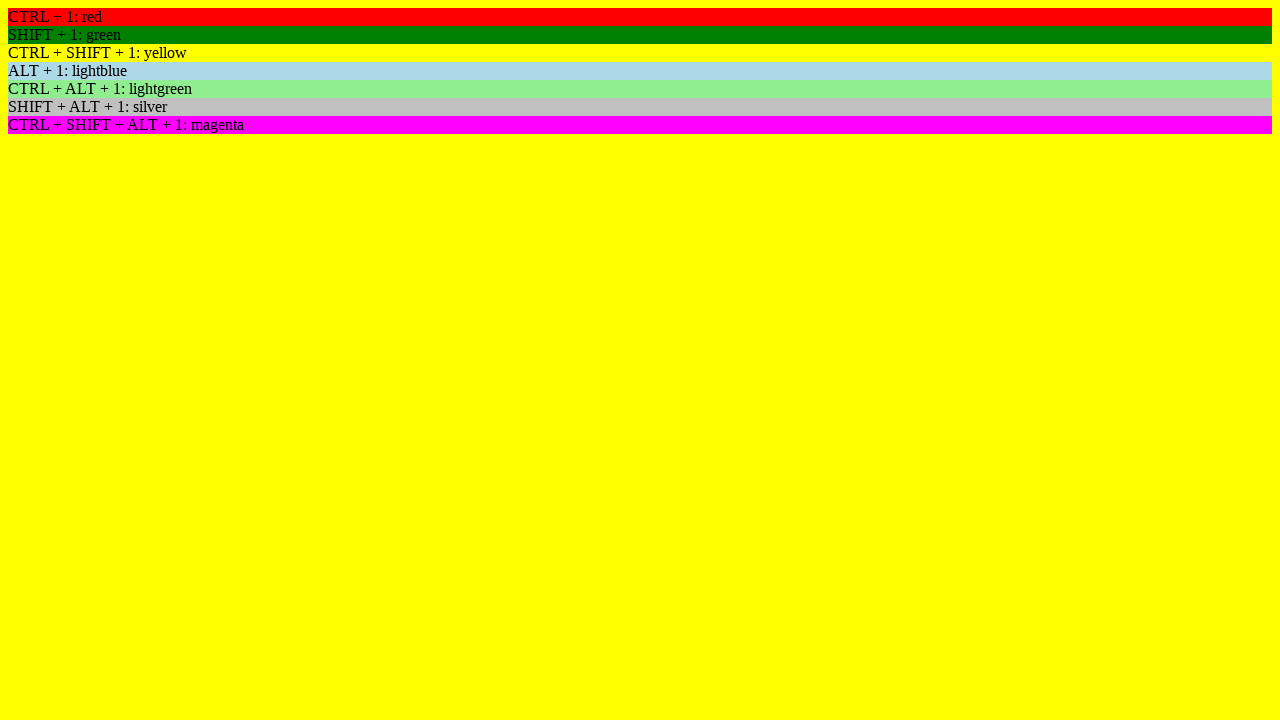

Released Shift key
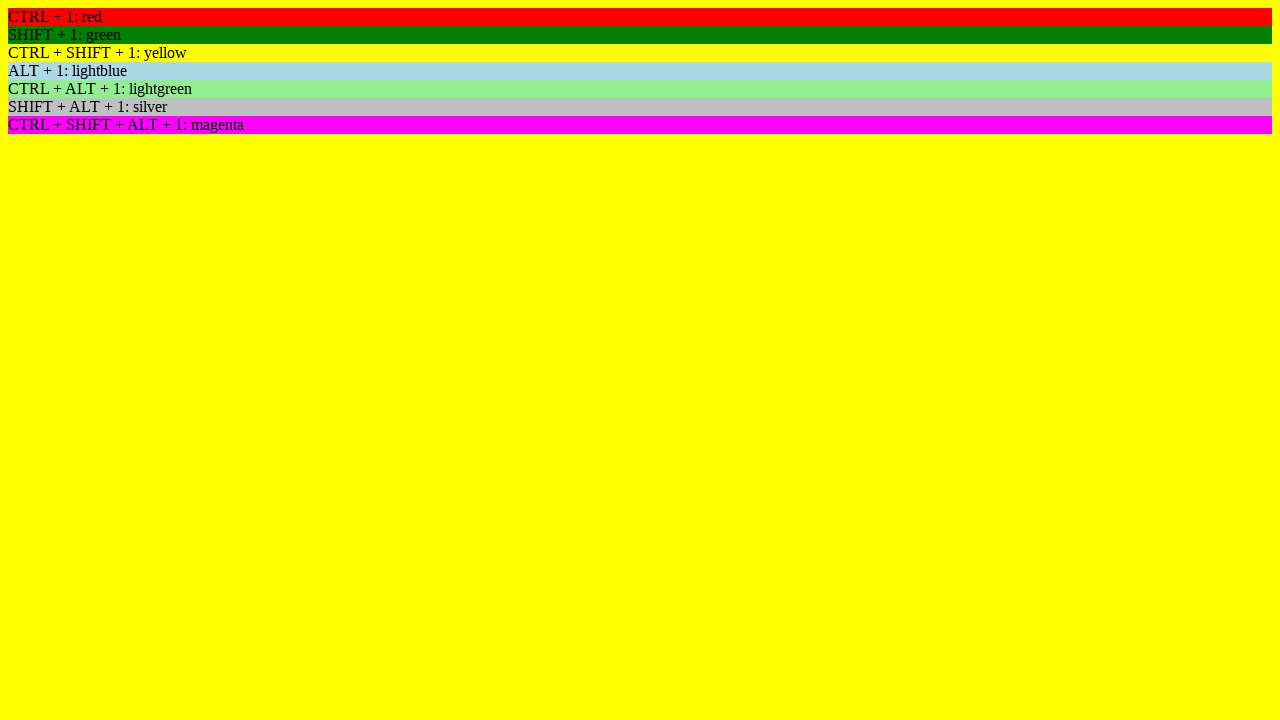

Released Control key, completing Ctrl+Shift+1 combination
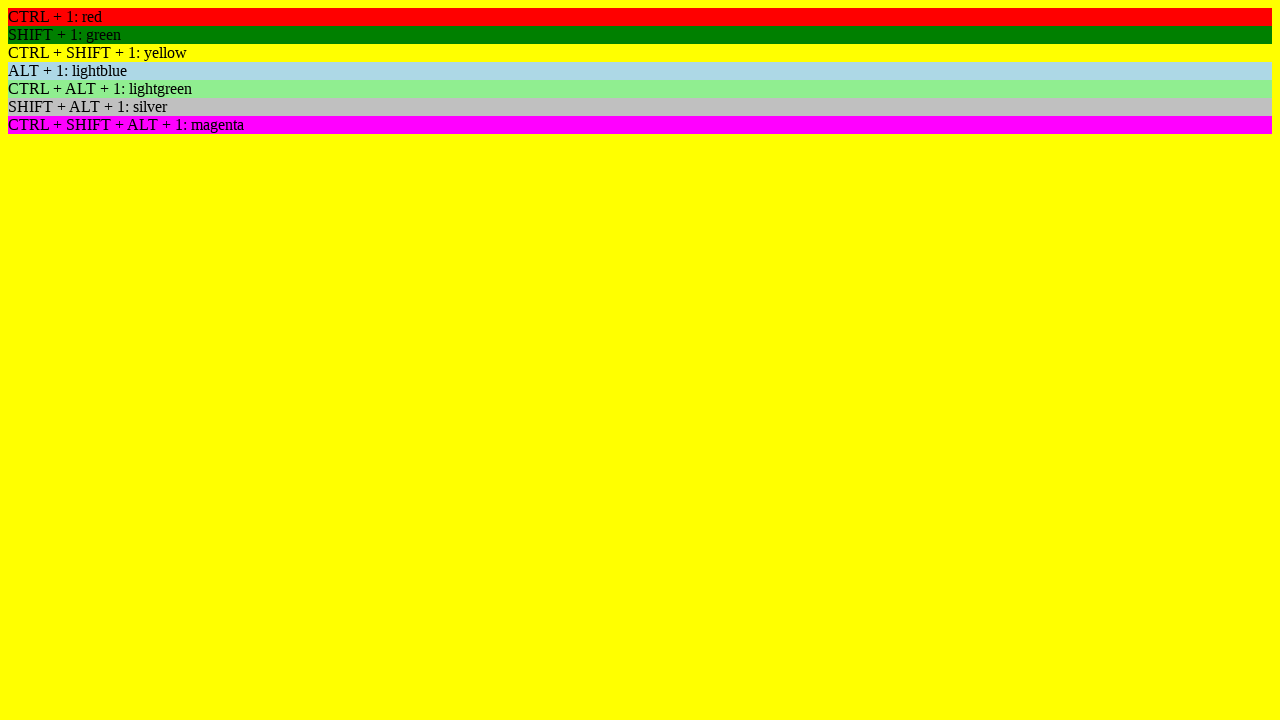

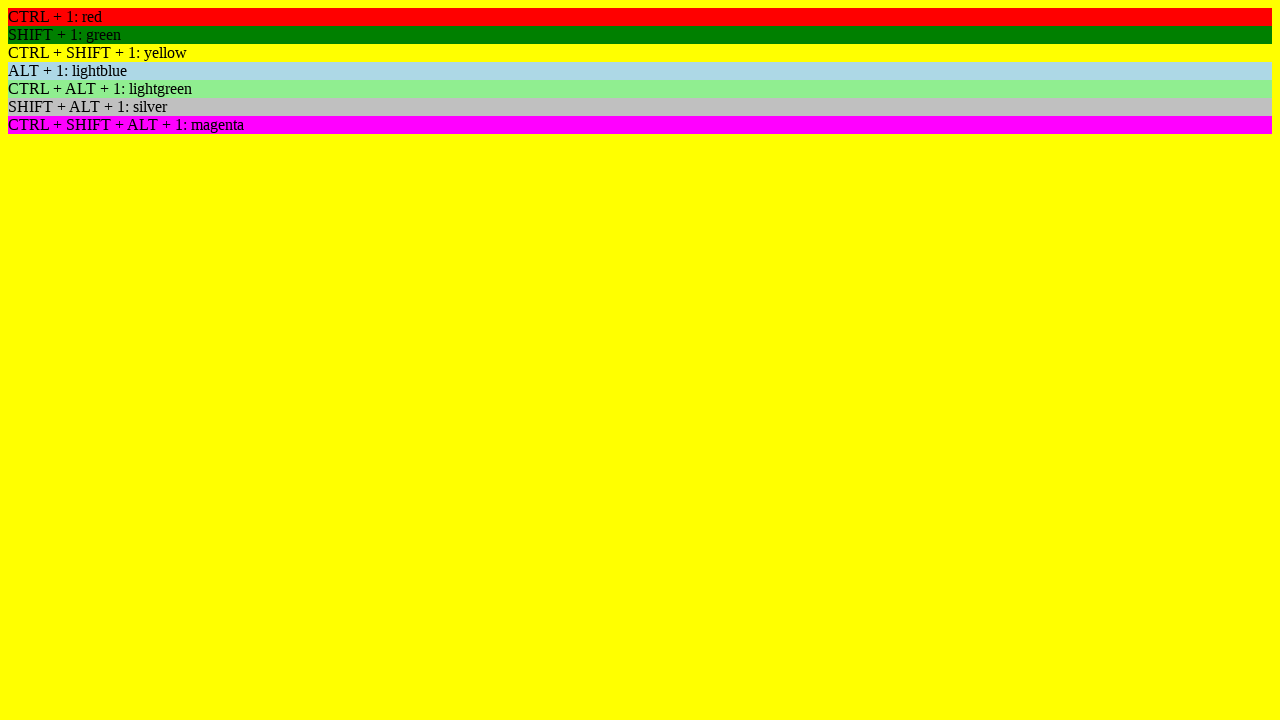